Tests alert handling functionality by triggering alerts and confirming/dismissing them

Starting URL: https://rahulshettyacademy.com/AutomationPractice/

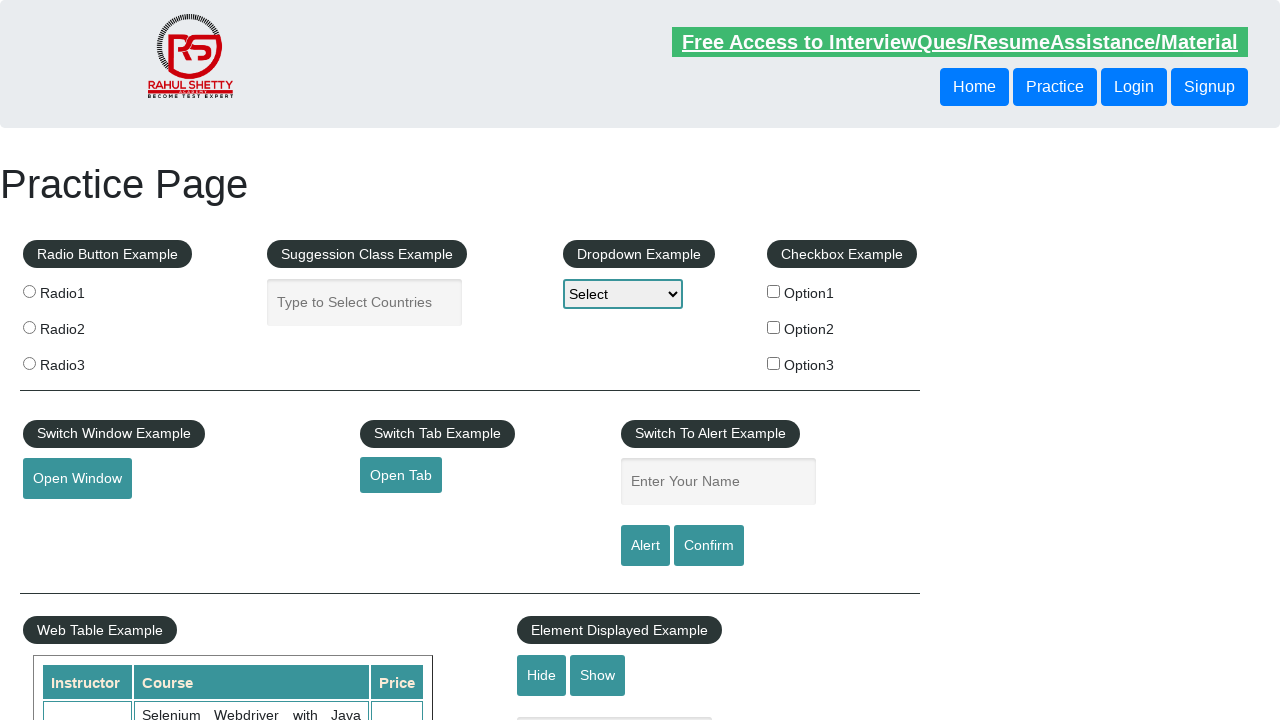

Filled name input field with 'Lina Test' on input#name
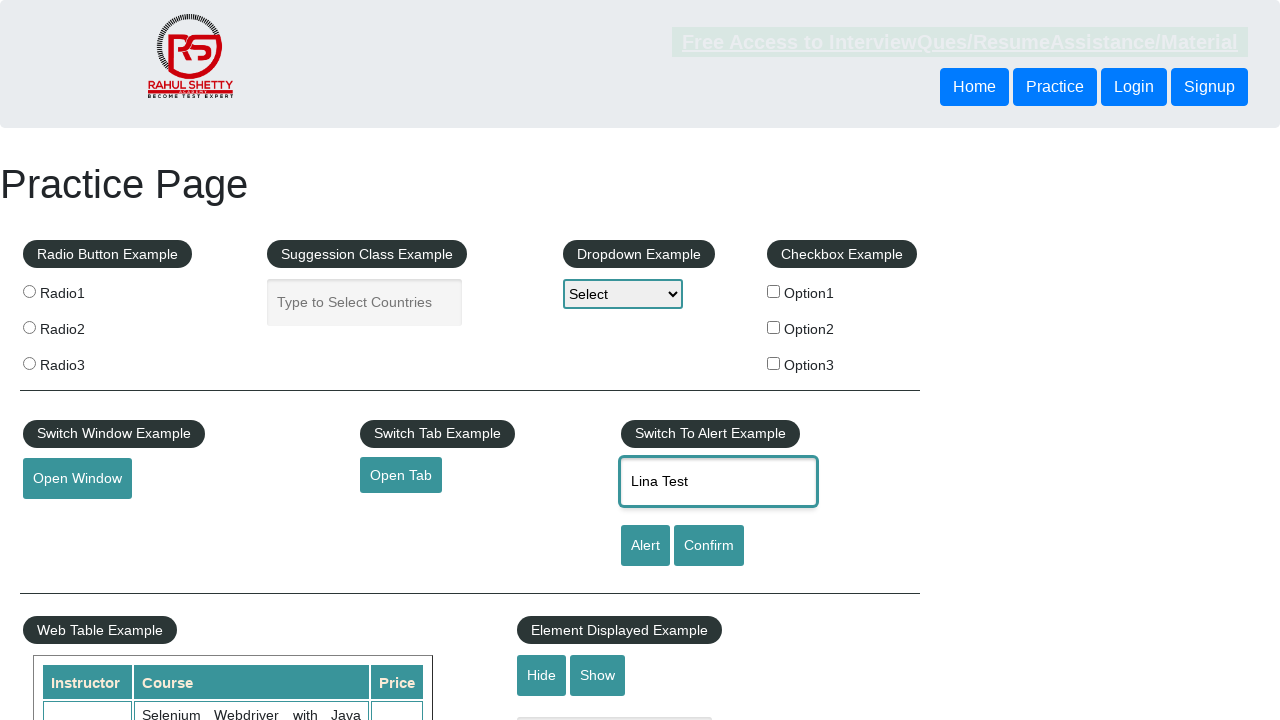

Clicked Alert button to trigger alert dialog at (645, 546) on input[value='Alert']
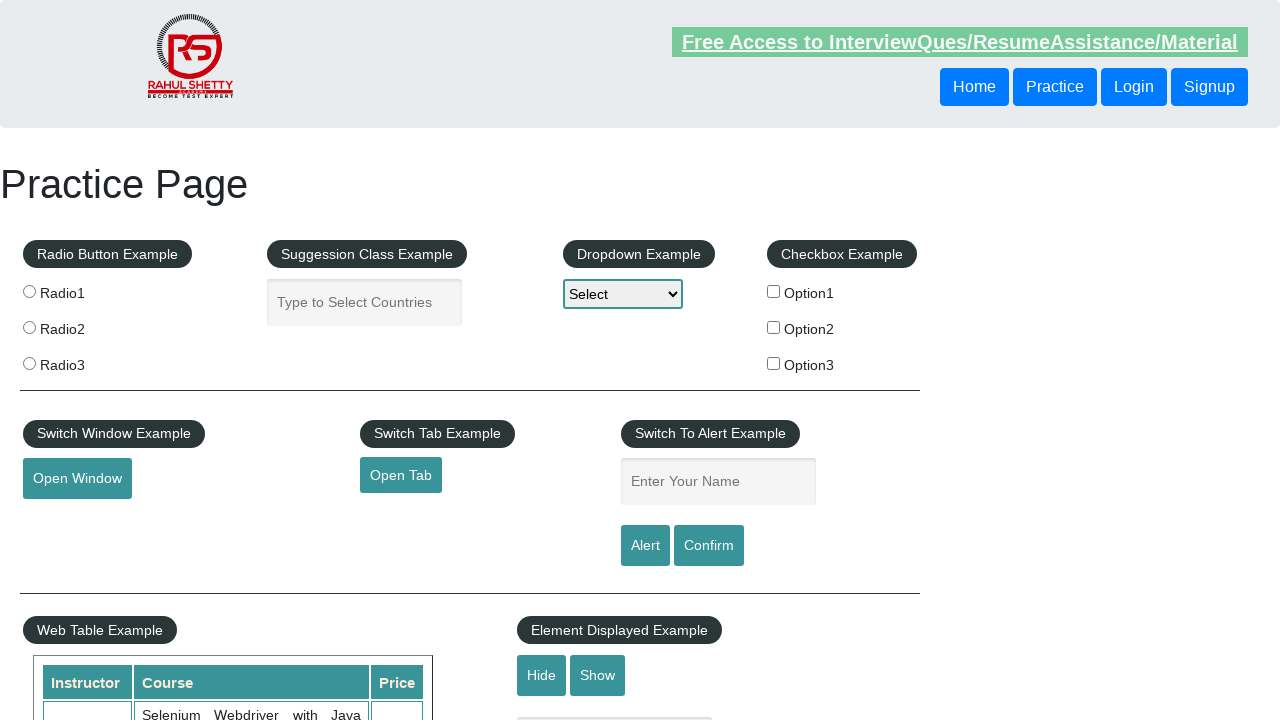

Set up handler to accept alert dialog
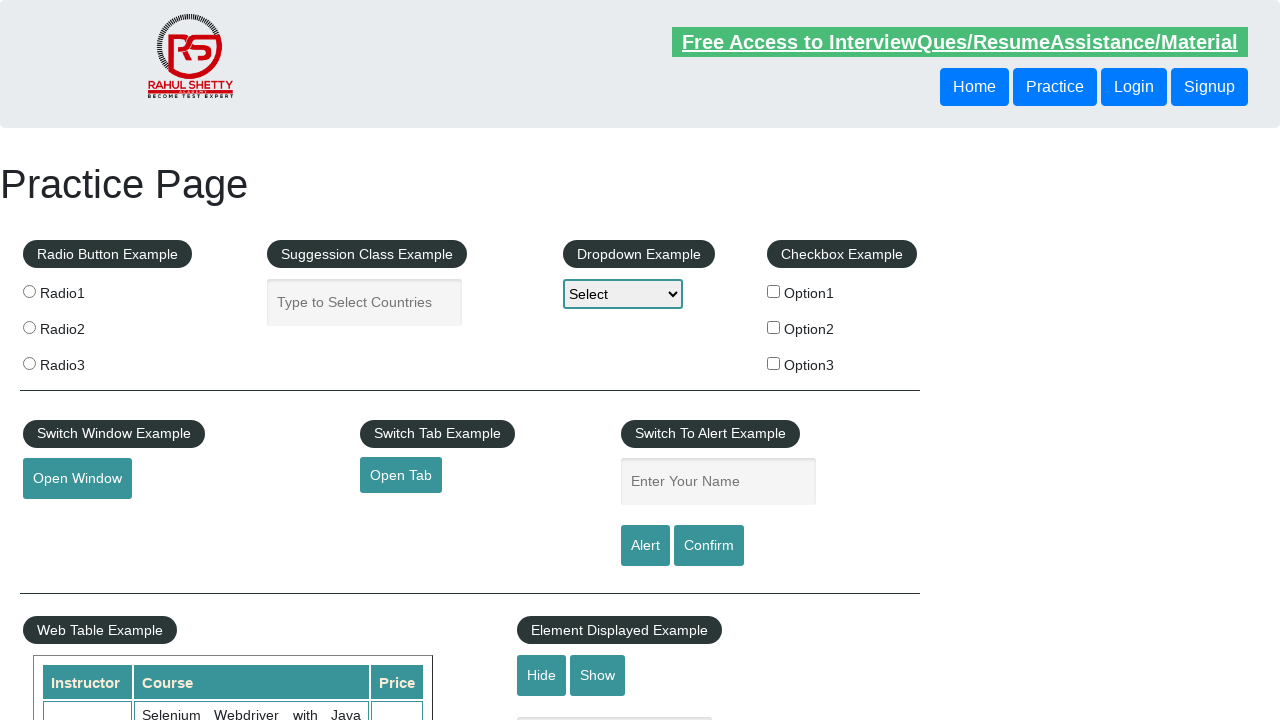

Clicked Confirm button to trigger confirmation dialog at (709, 546) on input#confirmbtn
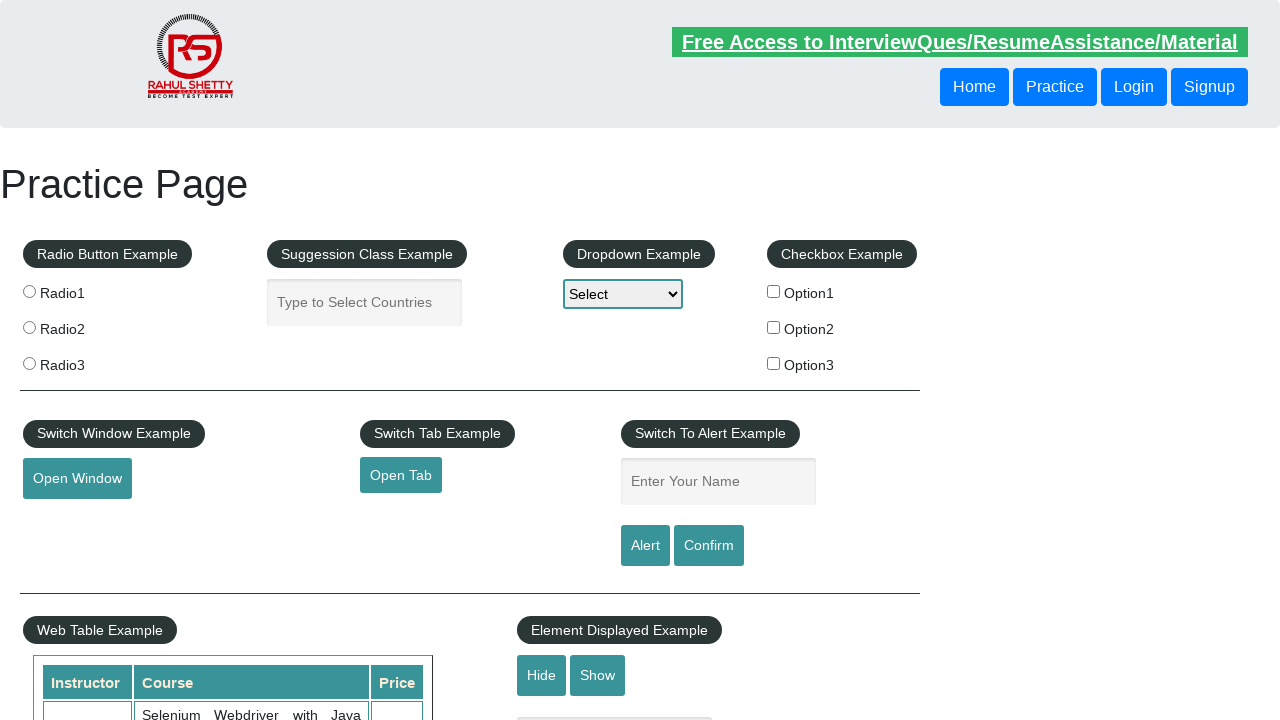

Set up handler to dismiss confirmation dialog
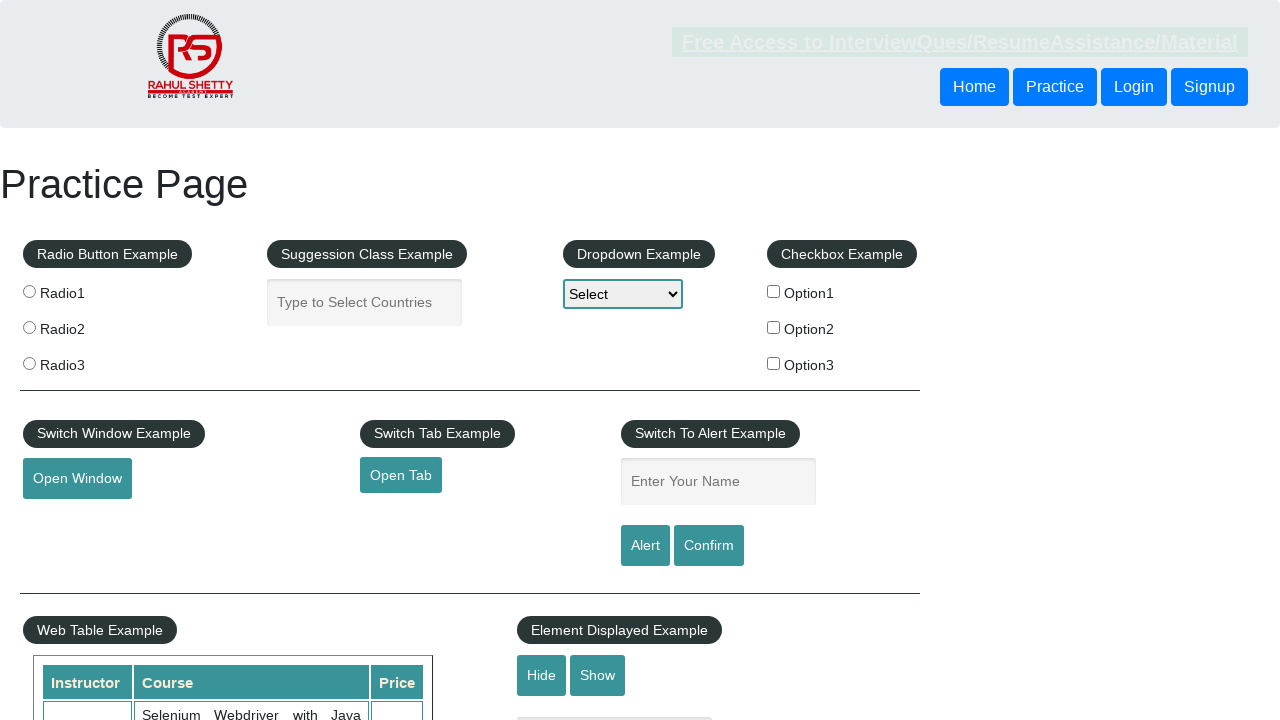

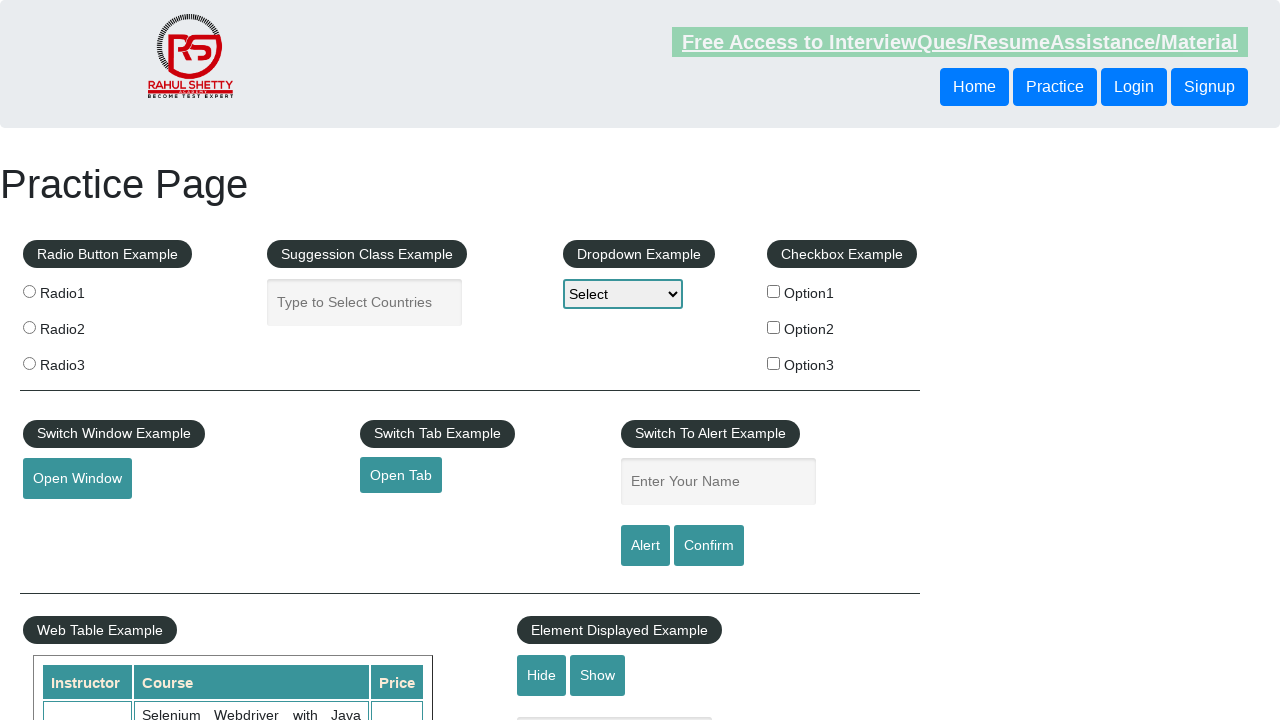